Tests iframe interaction by switching to an iframe and verifying content inside it

Starting URL: https://the-internet.herokuapp.com/tinymce

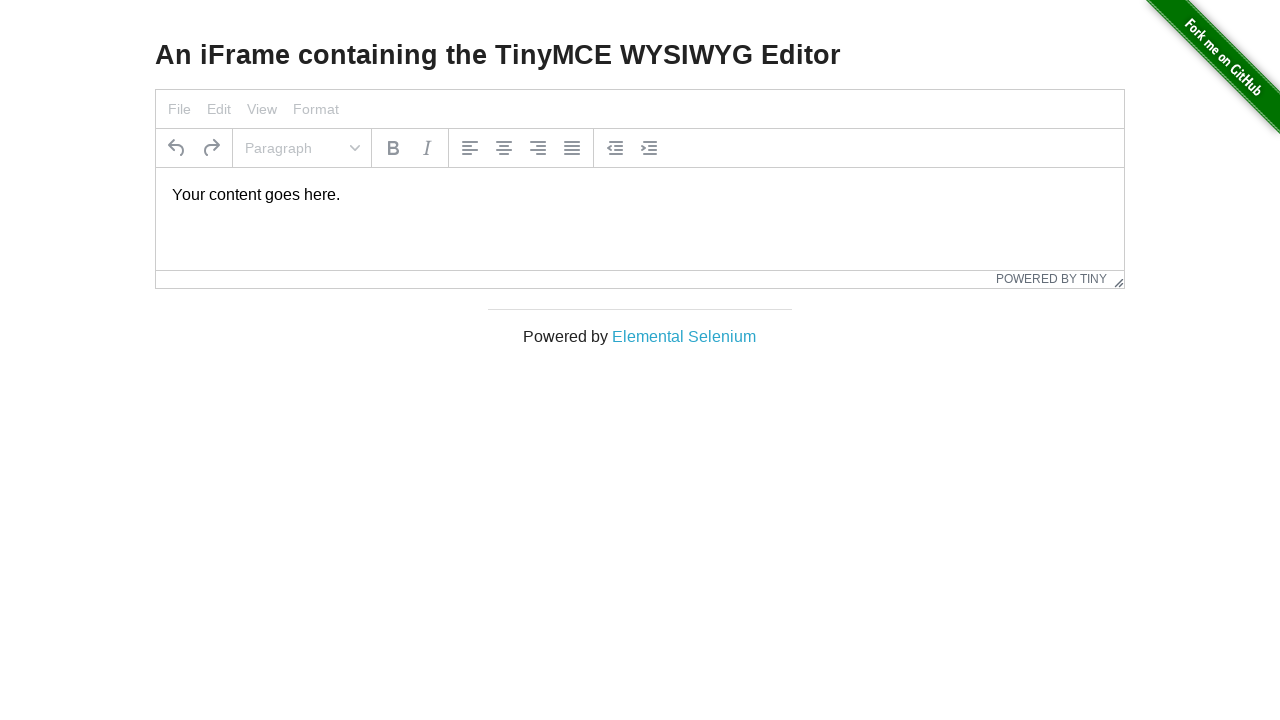

Navigated to TinyMCE iframe test page
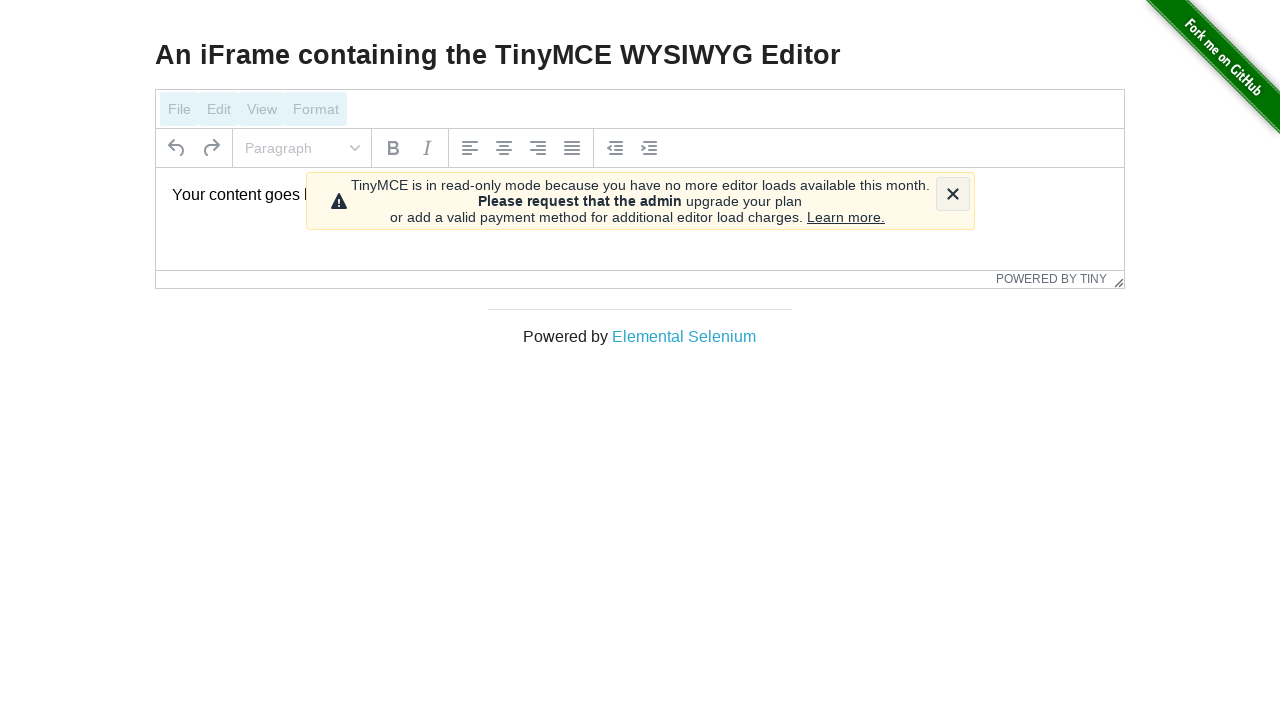

Located iframe with id 'mce_0_ifr'
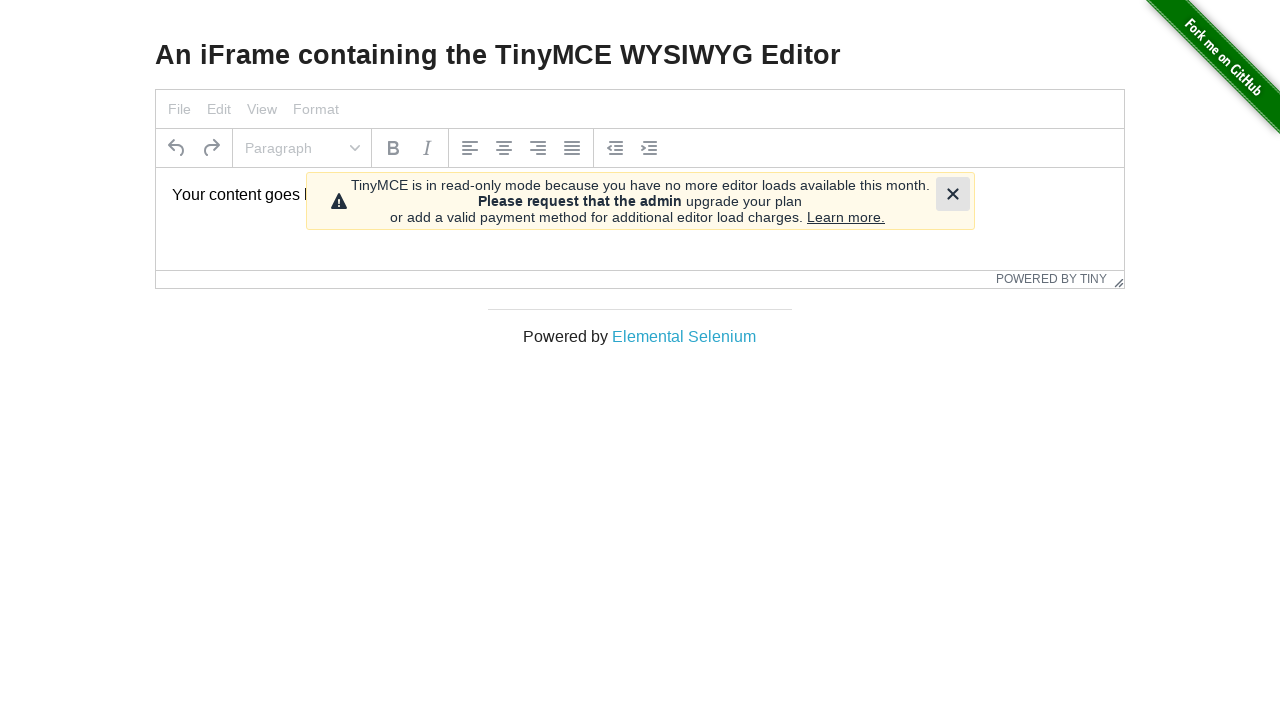

Verified iframe content: 'Your content goes here.' displayed correctly
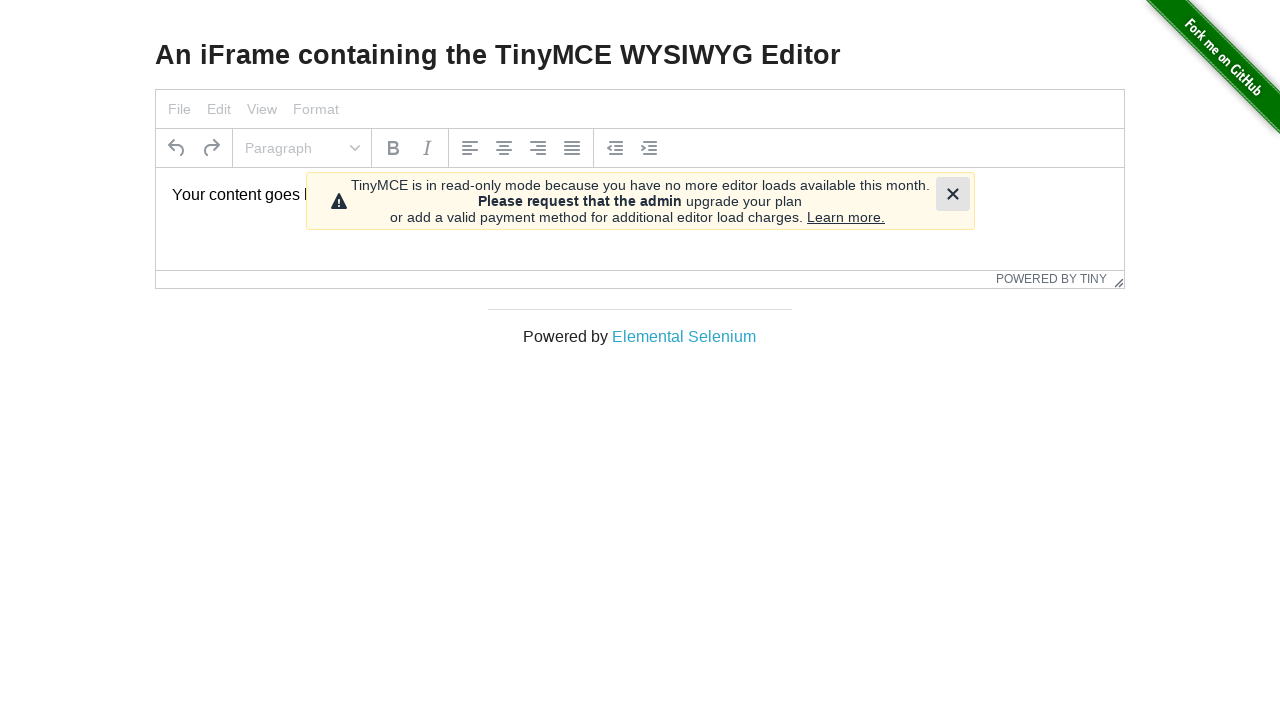

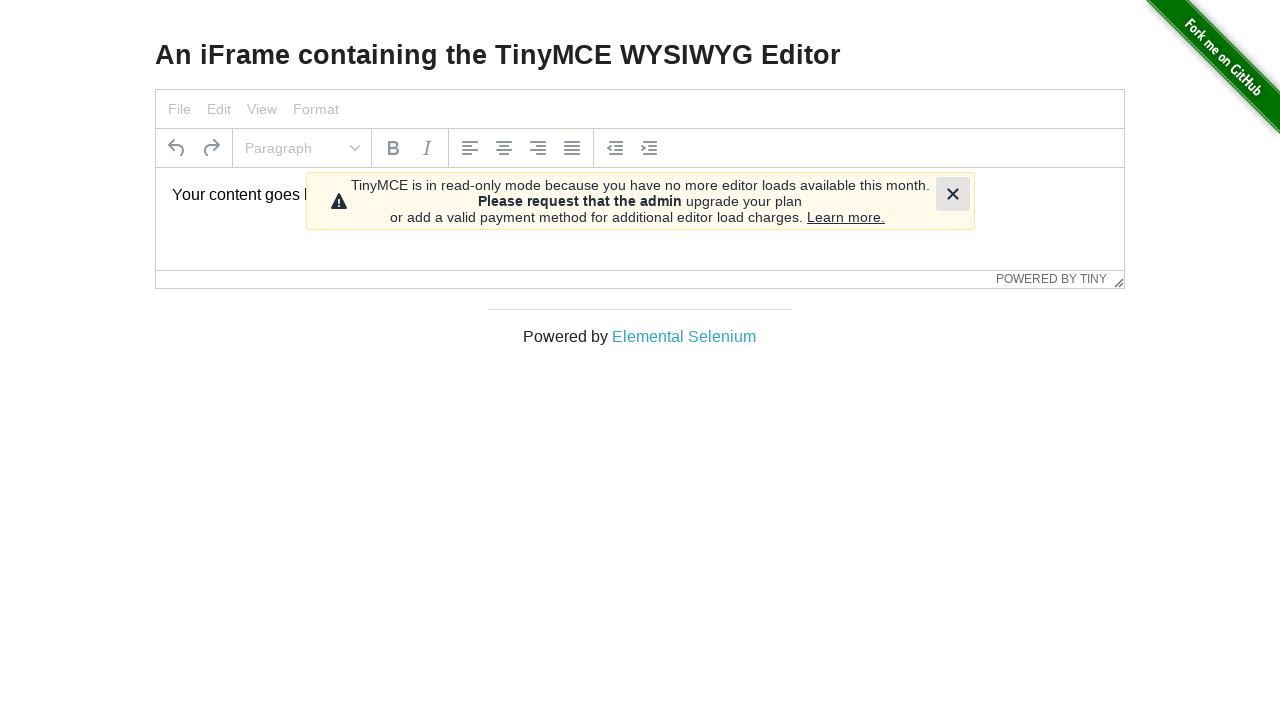